Tests the ShopClues e-commerce website by searching for "shoe", clicking the search button, and selecting a product from the search results.

Starting URL: https://www.shopclues.com/

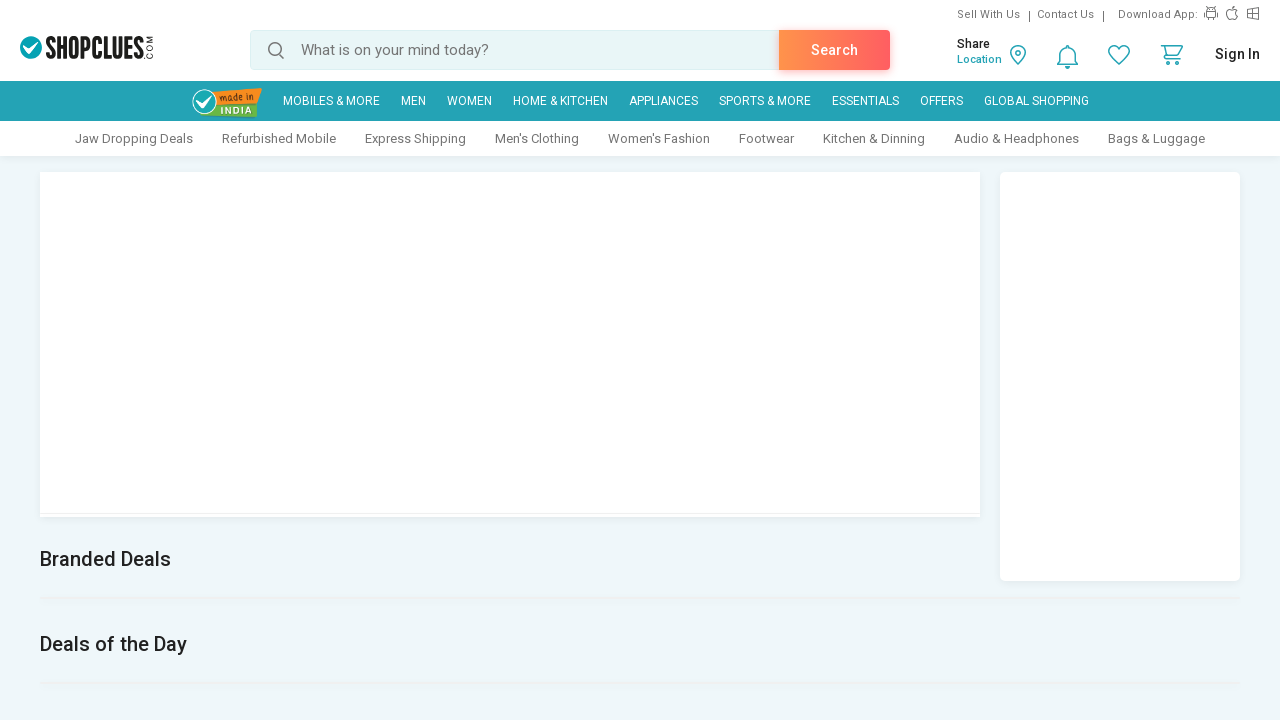

Set viewport size to 1920x1080
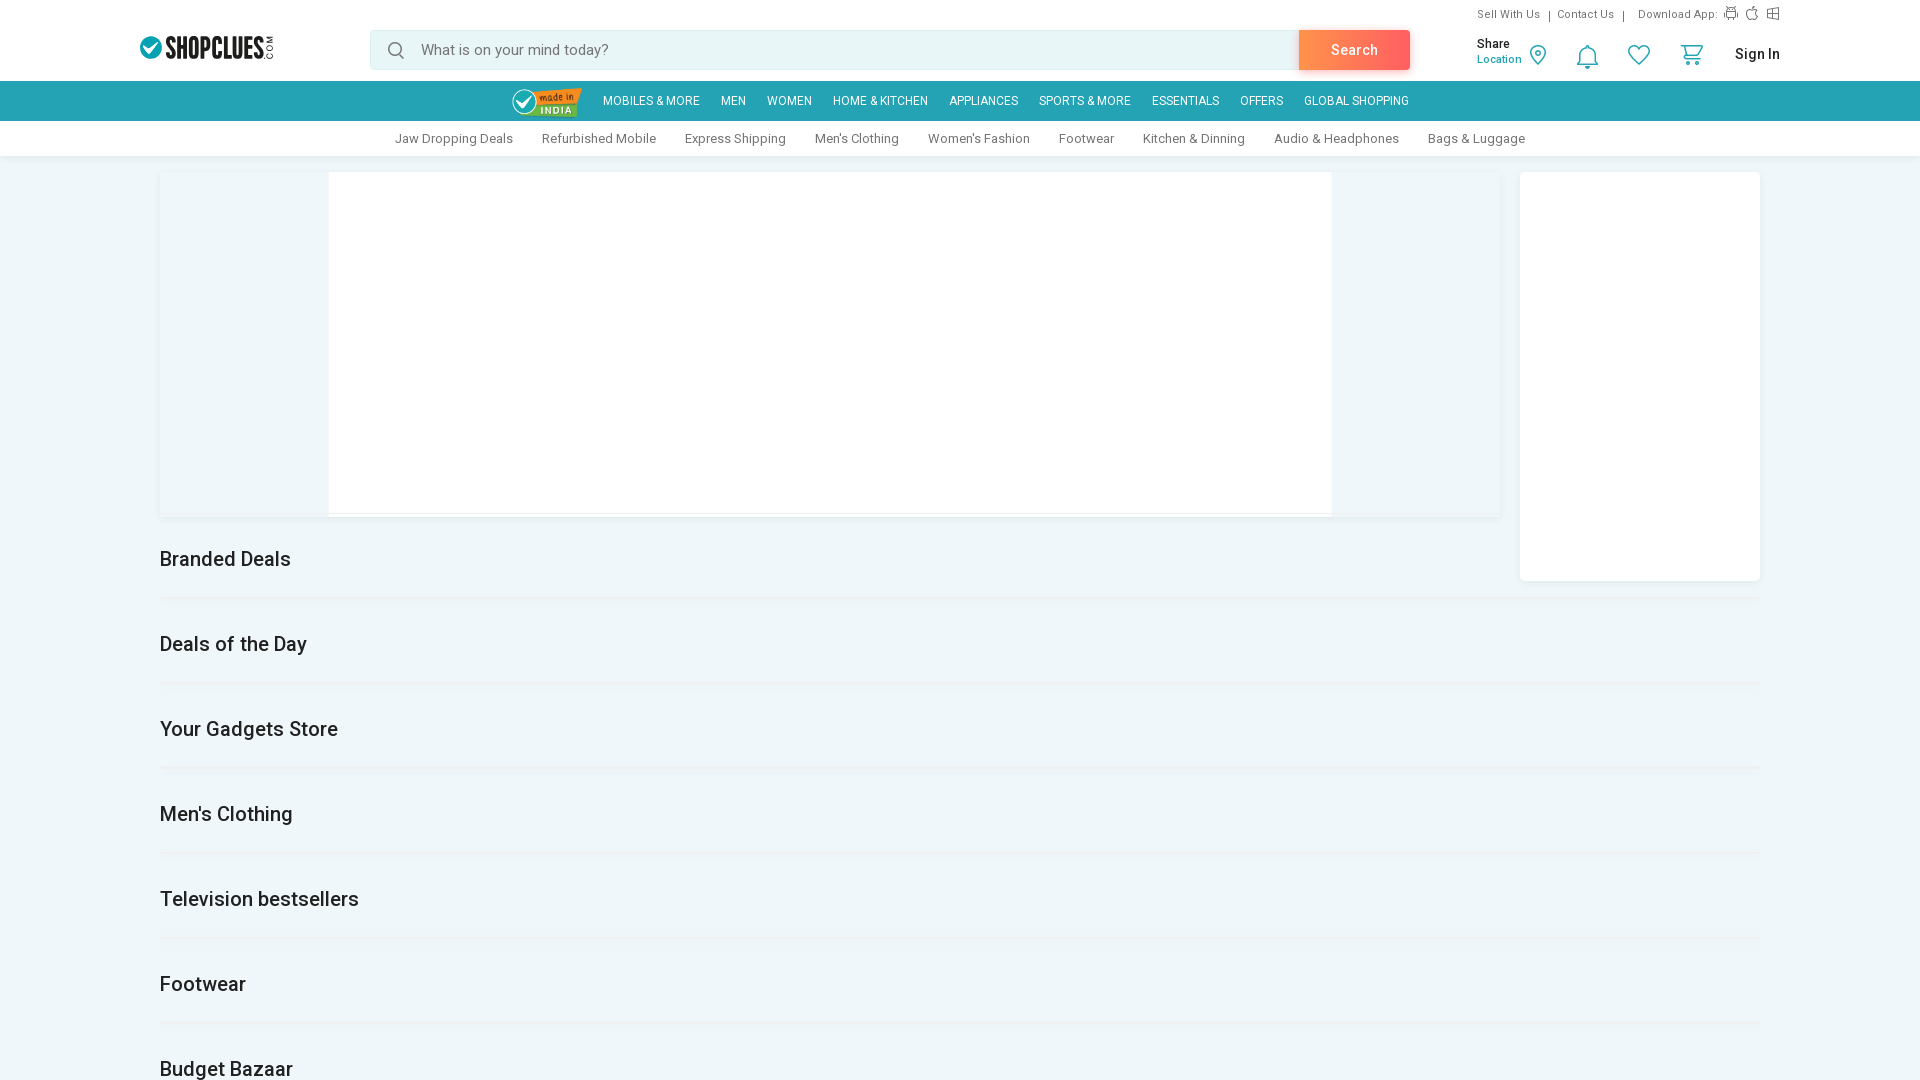

Filled search box with 'shoe' on input#autocomplete
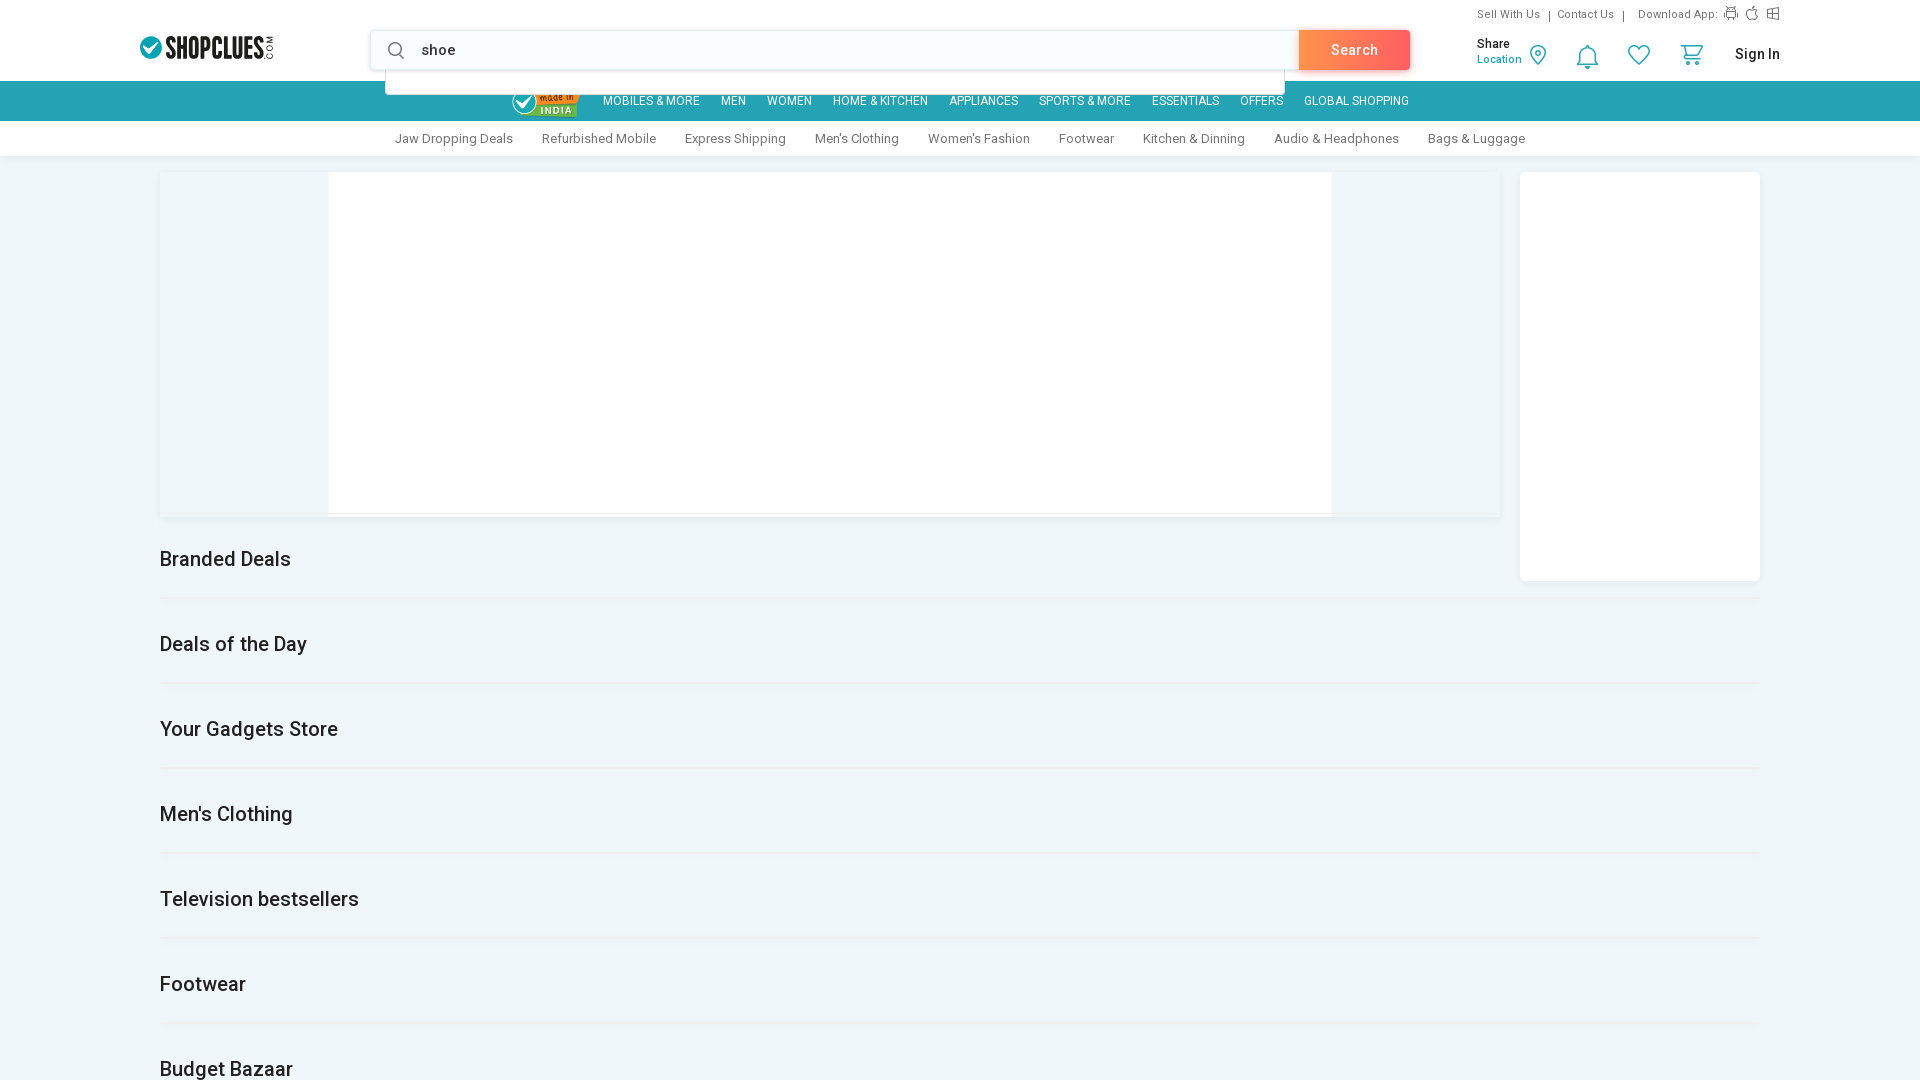

Clicked search button at (1354, 50) on a.srch_action.btn.orange
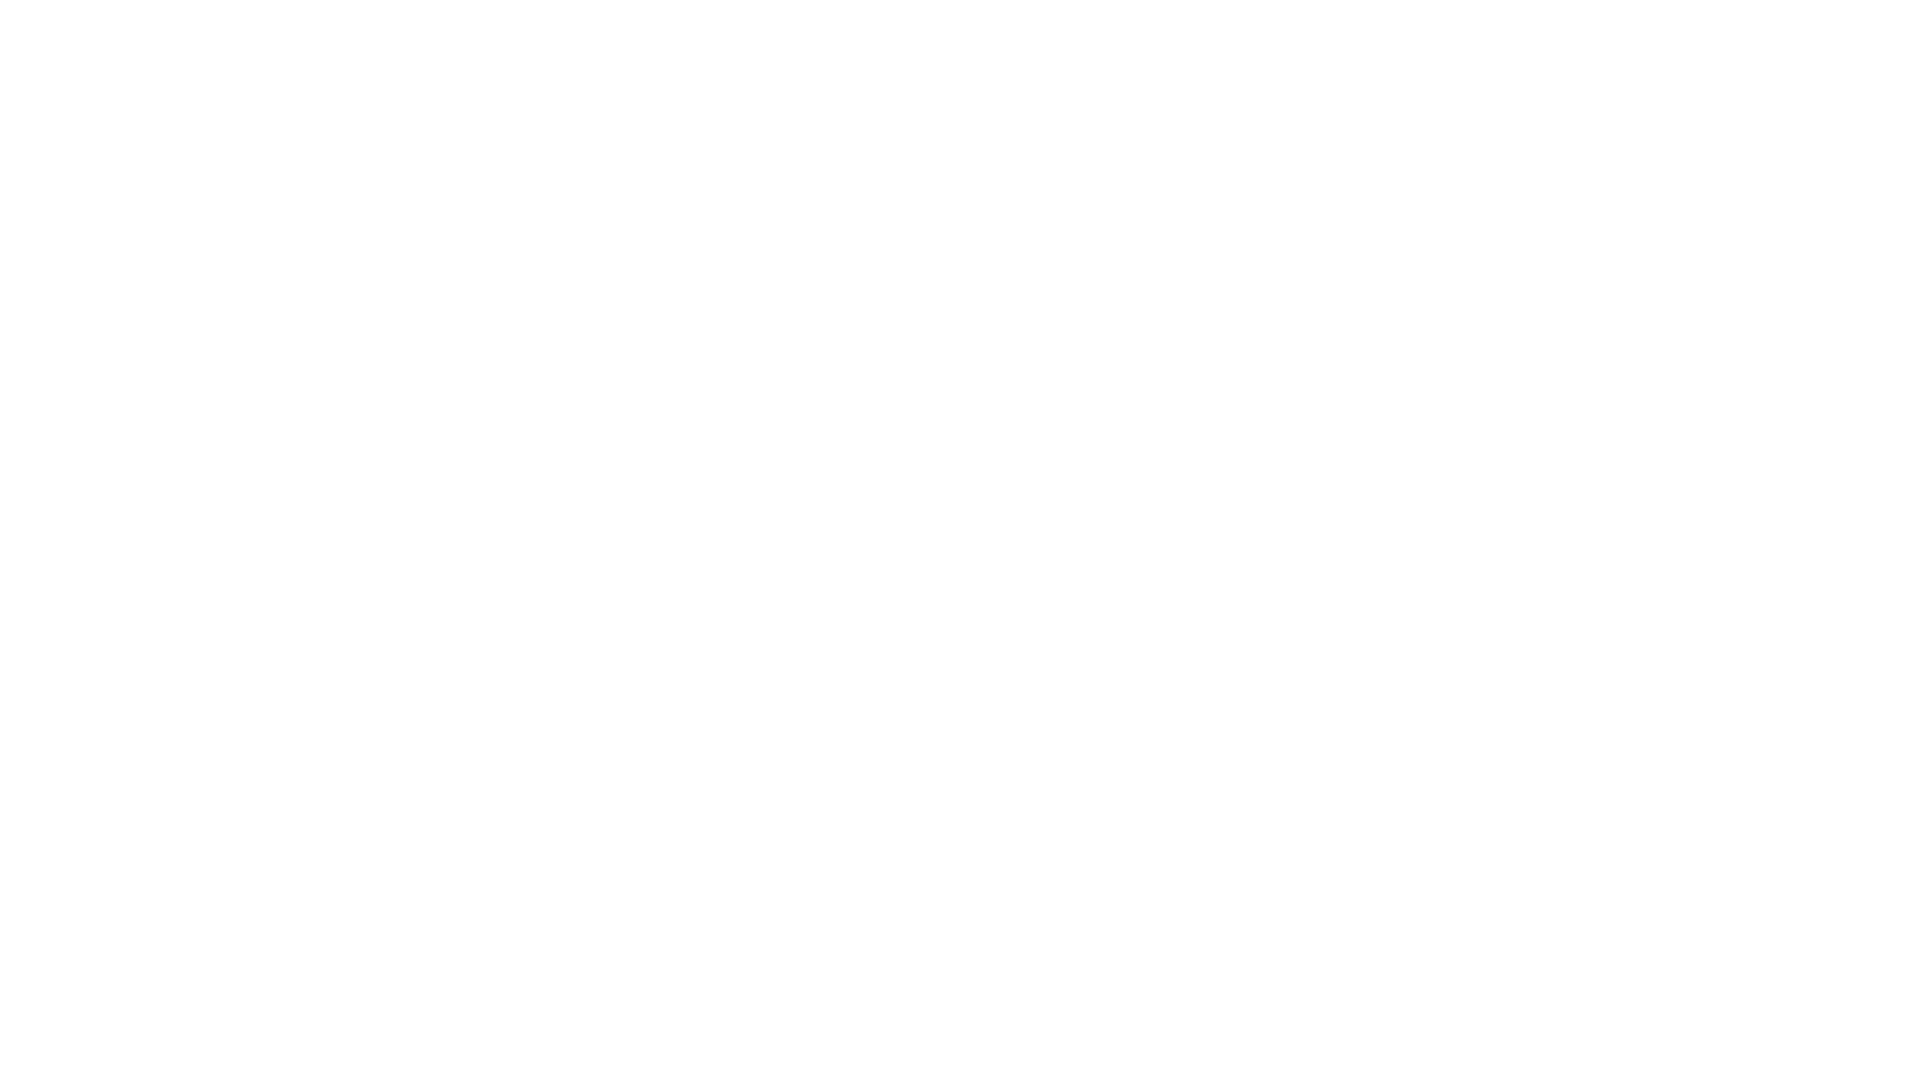

Search results loaded, product images visible
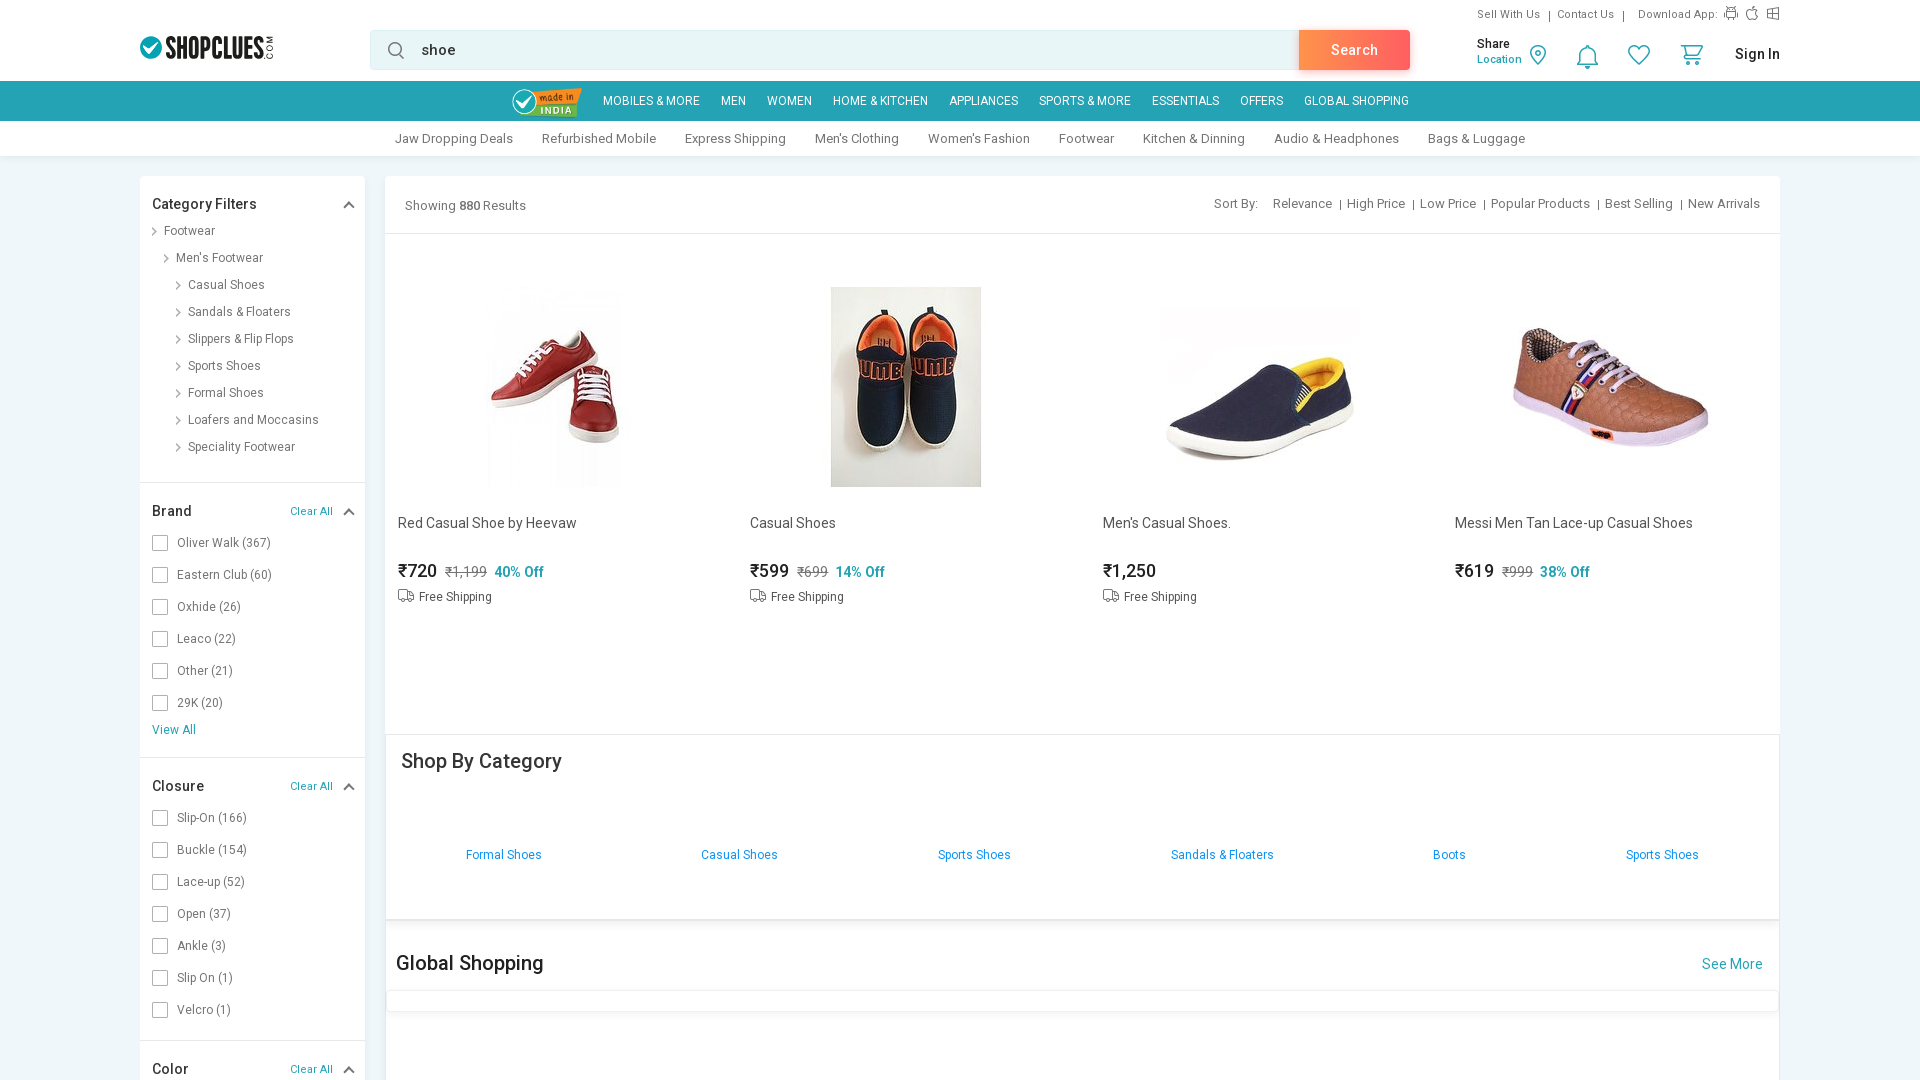

Clicked on product from search results at (1259, 387) on img[sizes='3']
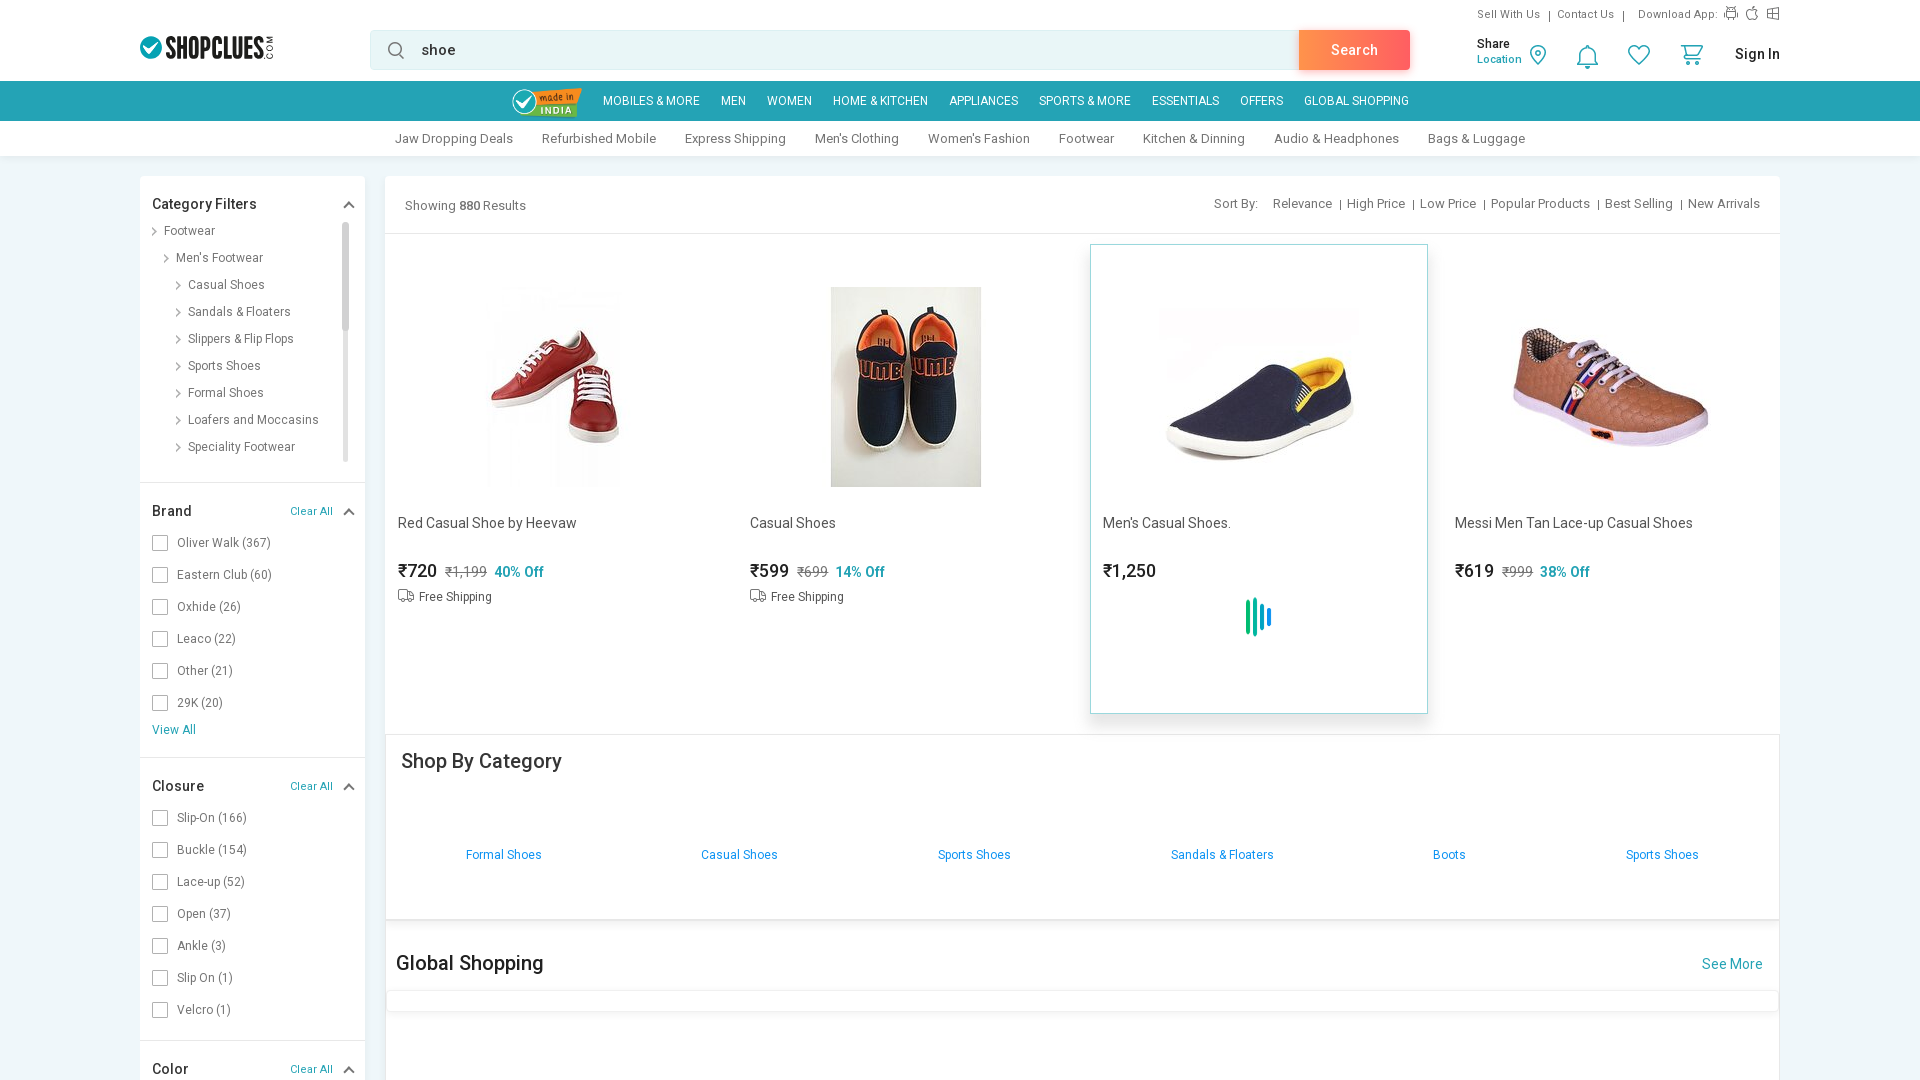

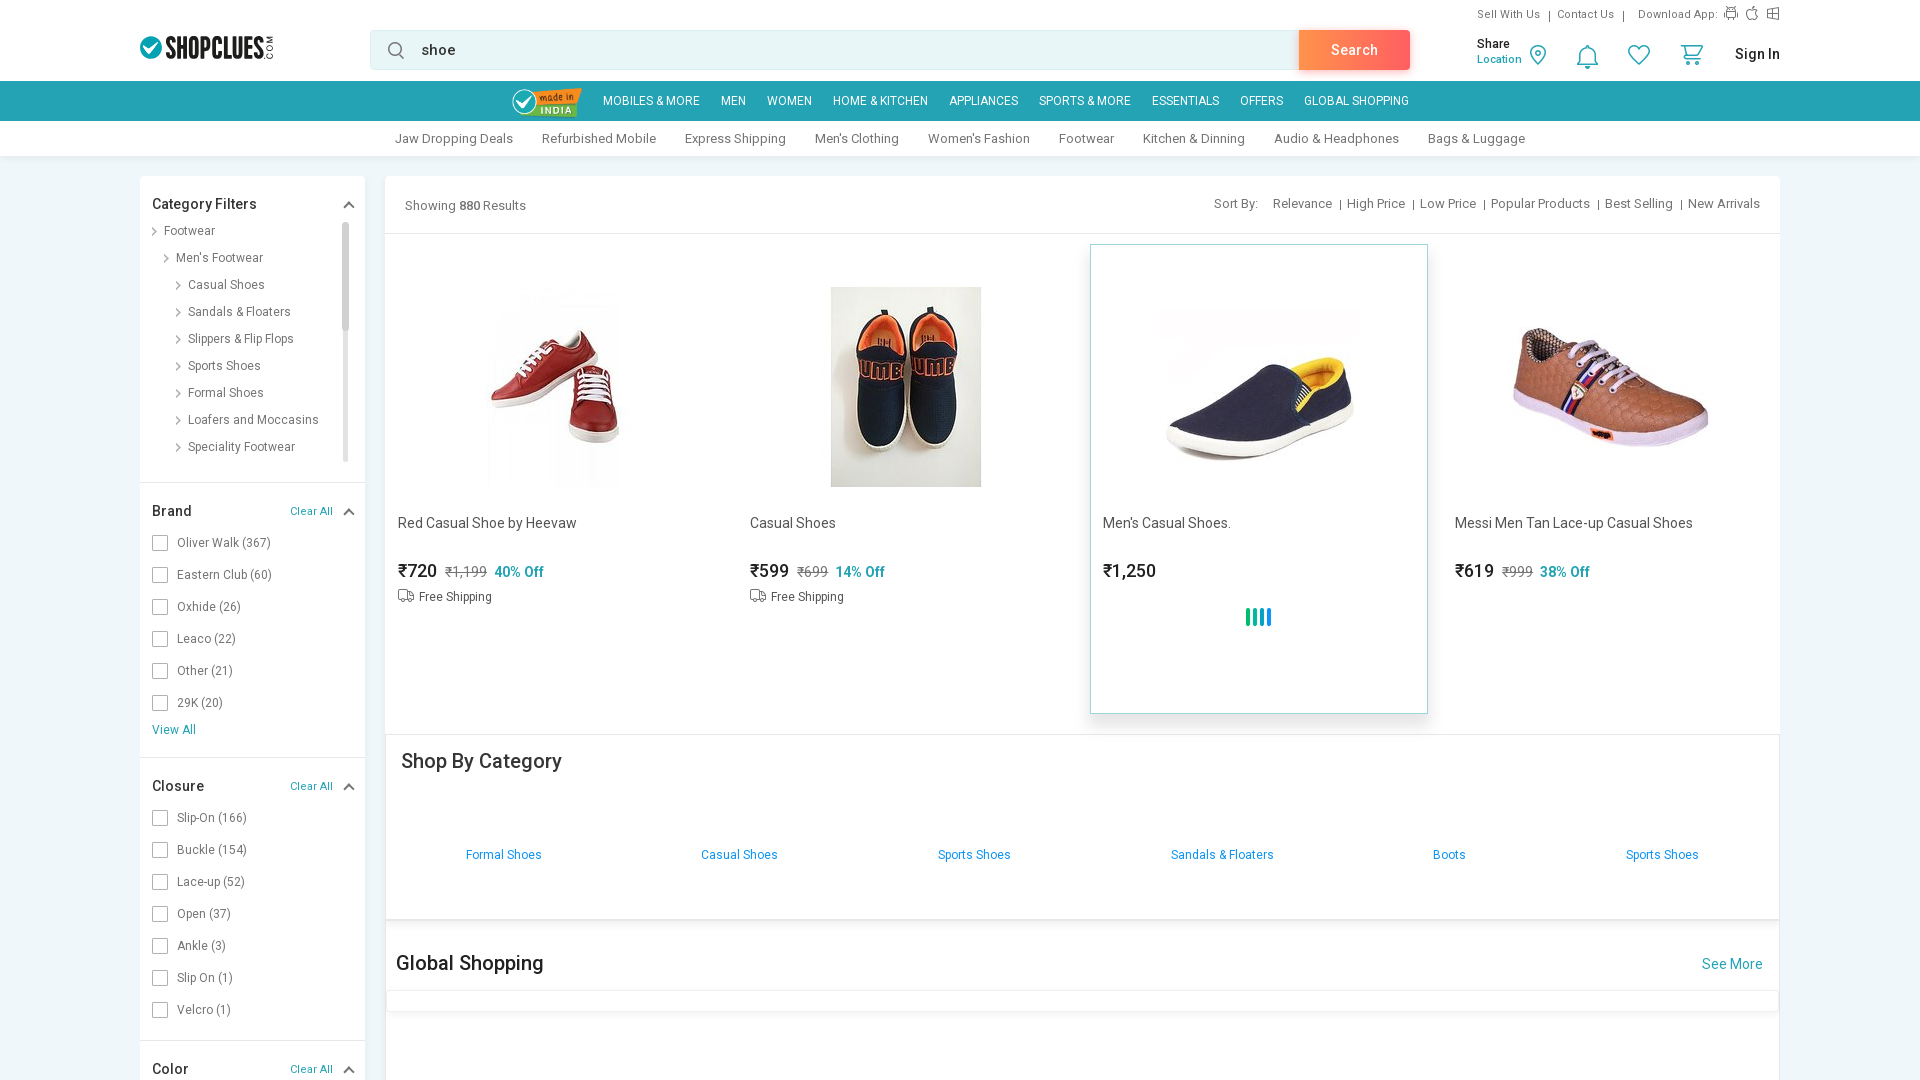